Navigates to Codecool Hungary homepage and verifies the page loads correctly by checking the URL

Starting URL: https://codecool.com/hu/

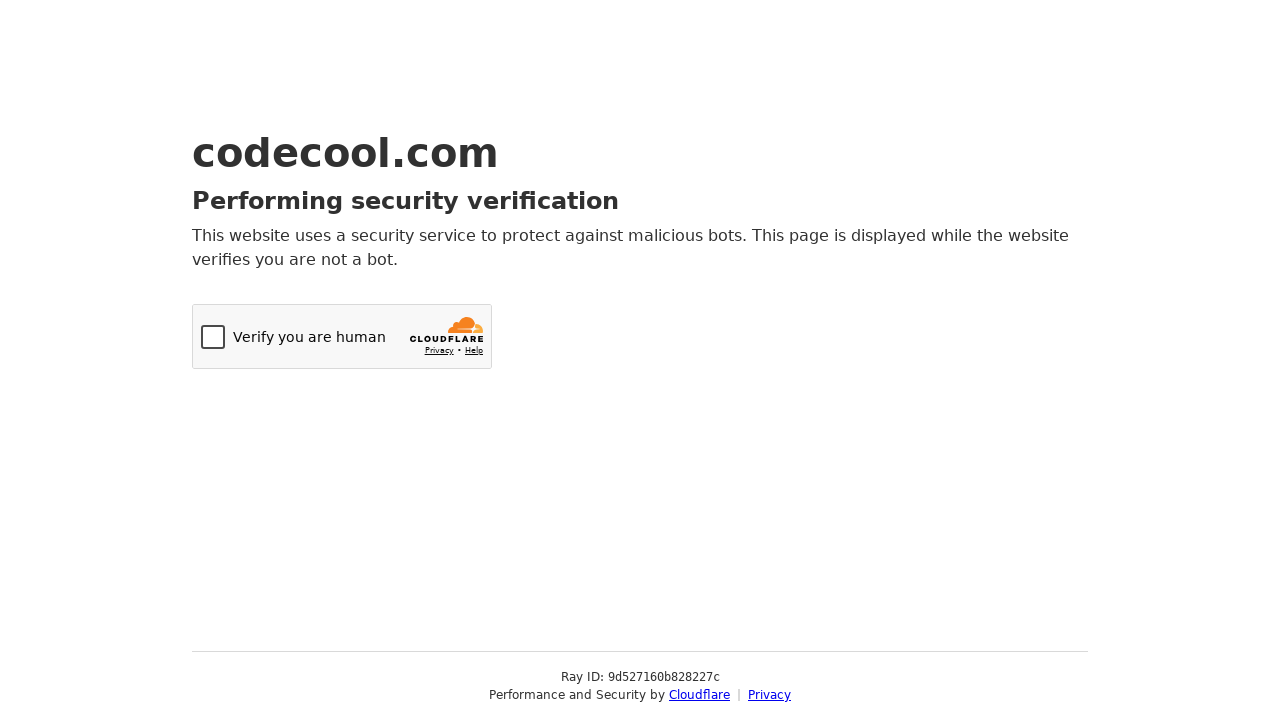

Navigated to Codecool Hungary homepage
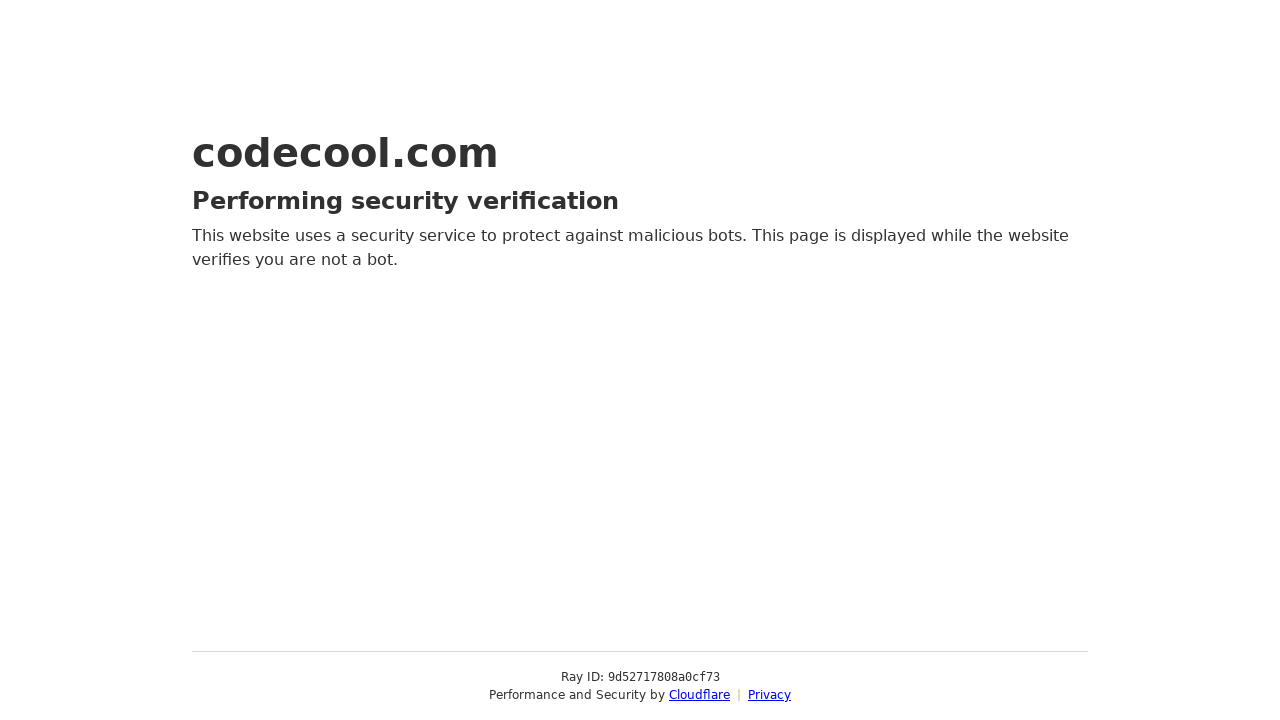

Page fully loaded - DOM content loaded
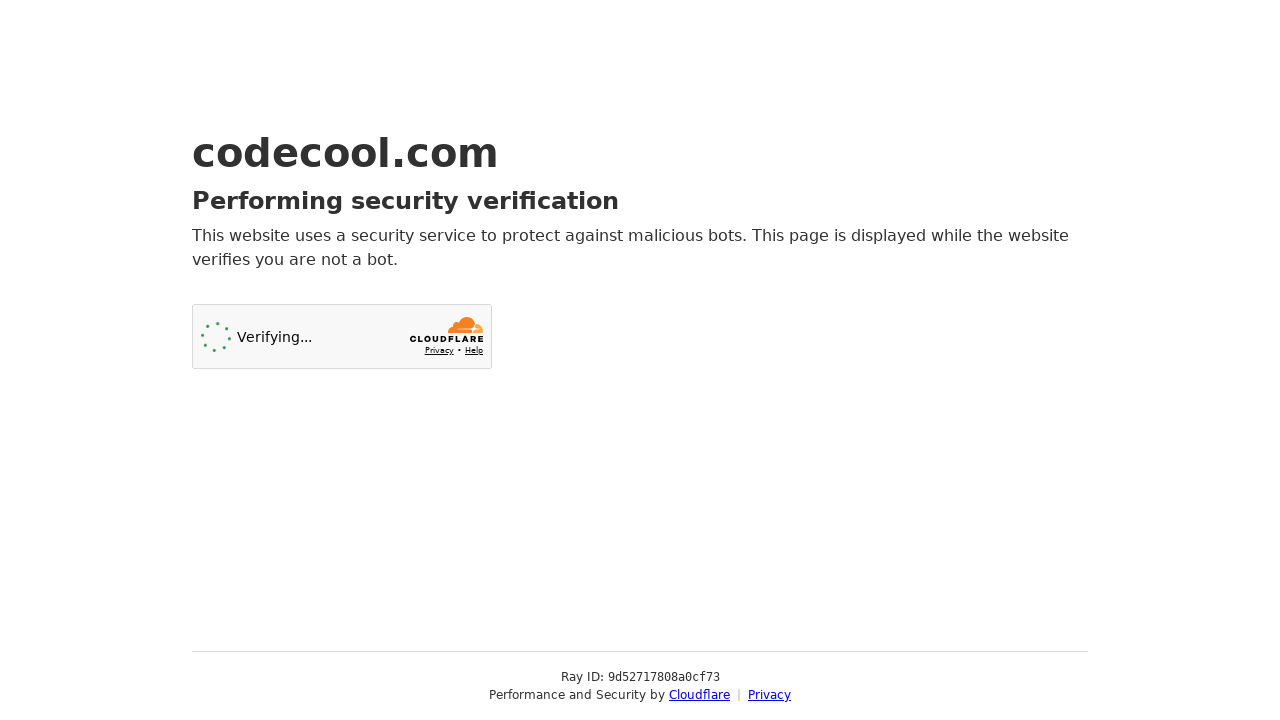

Verified URL is correct: https://codecool.com/hu/
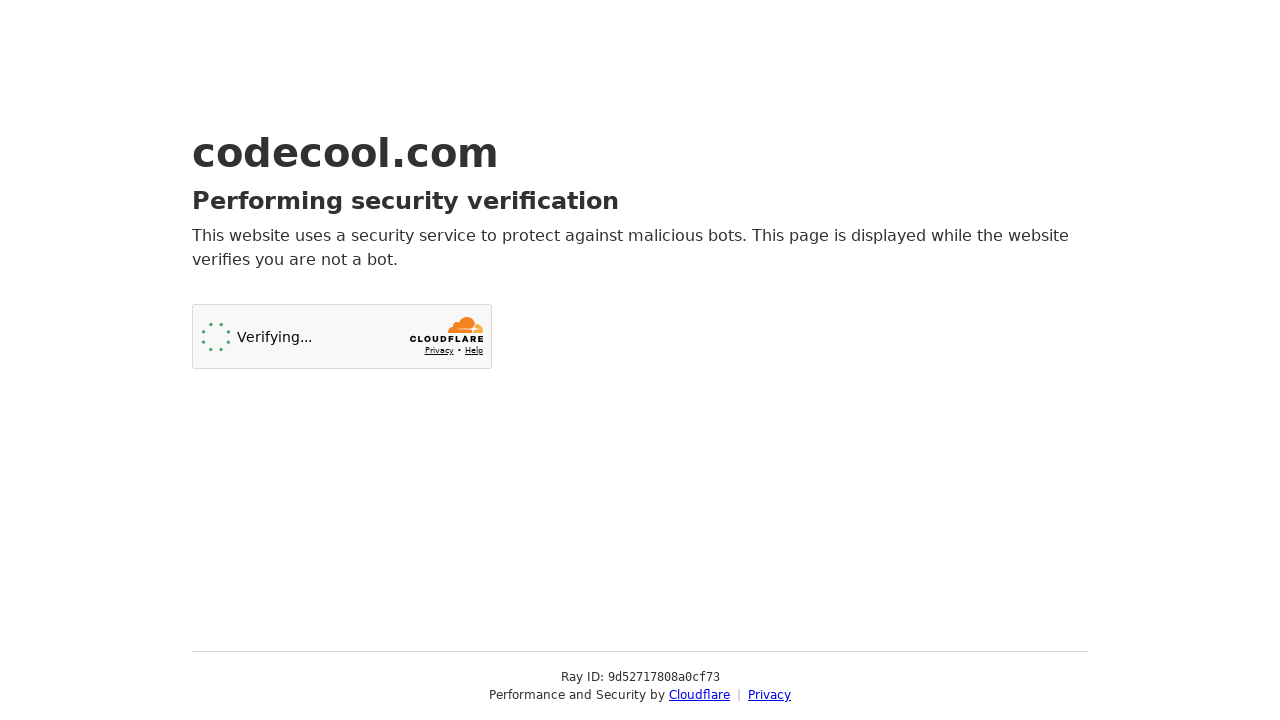

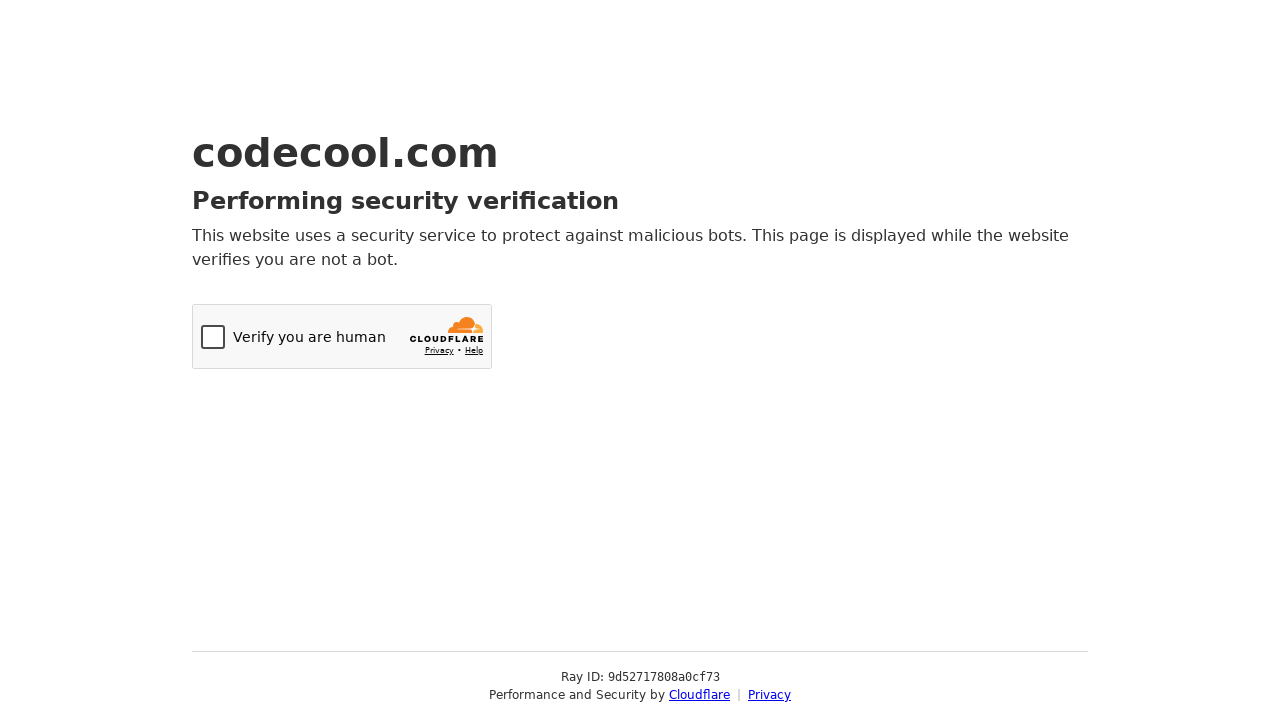